Tests grid pagination by setting page size to 100 and navigating to the last page using the pager controls

Starting URL: https://demowf.aspnetawesome.com/

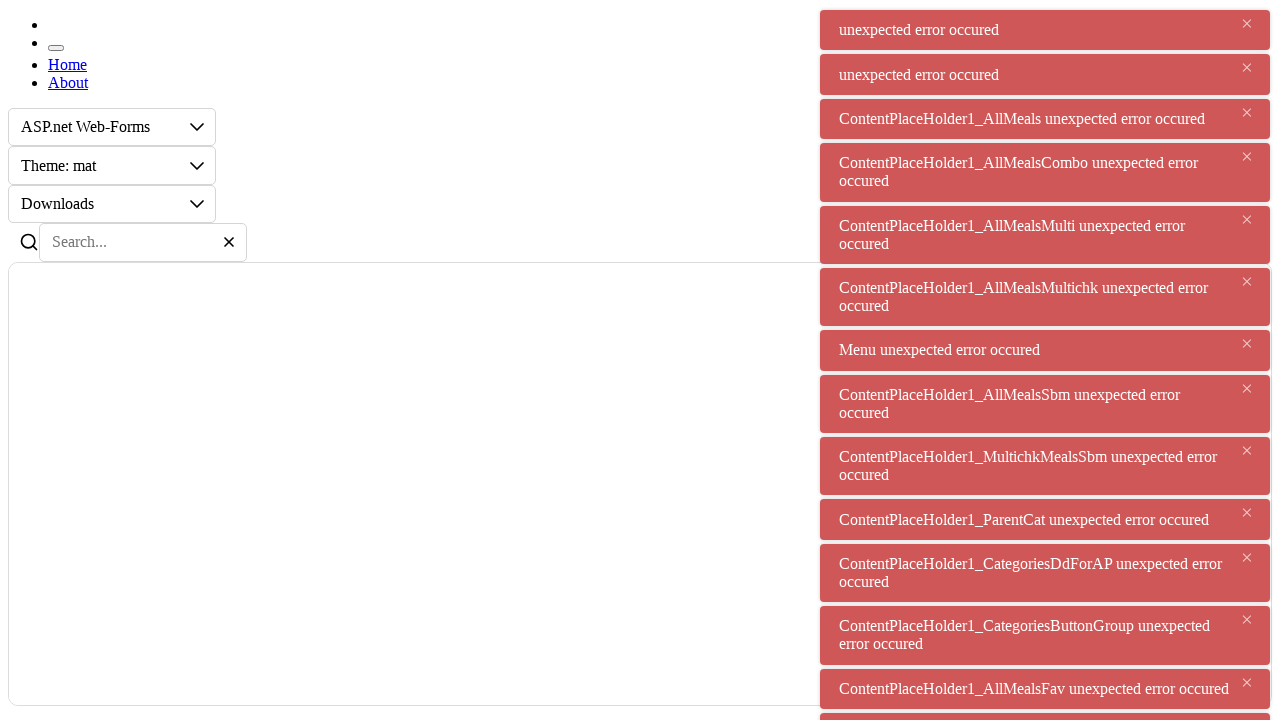

Grid container loaded and is visible
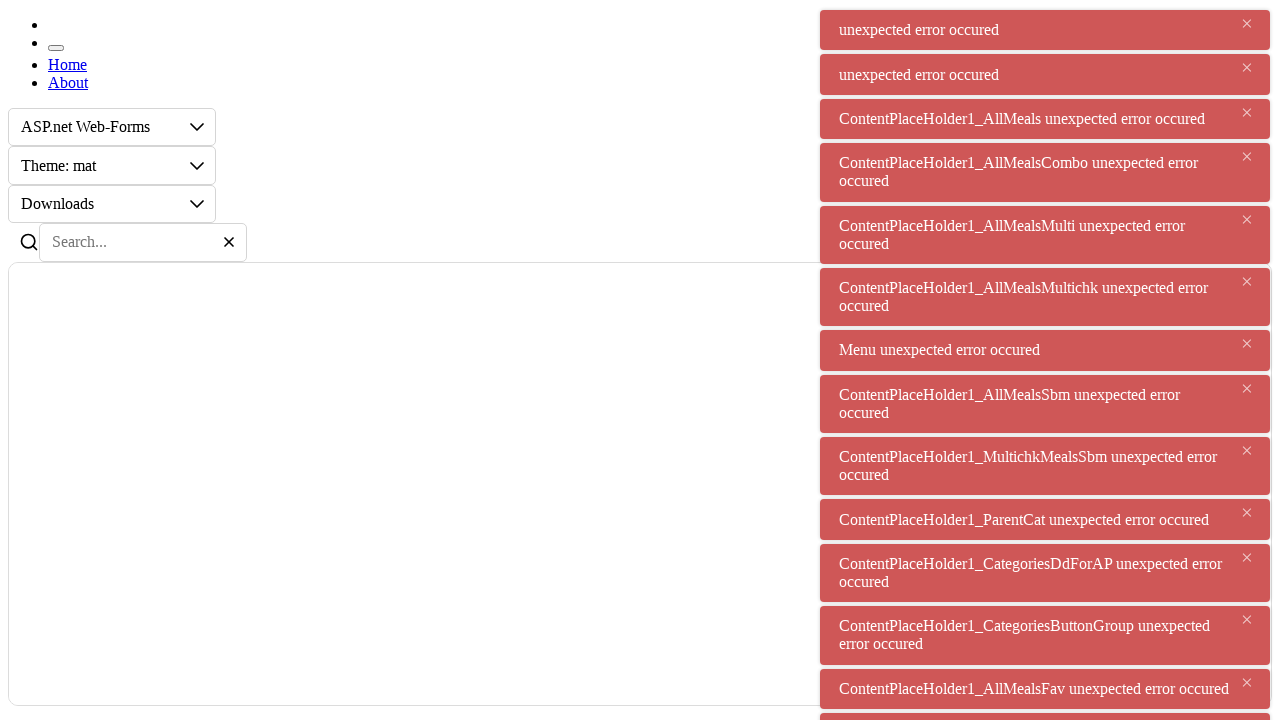

Clicked page size dropdown button to open menu at (451, 361) on #ContentPlaceHolder1_Grid1PageSize-awed
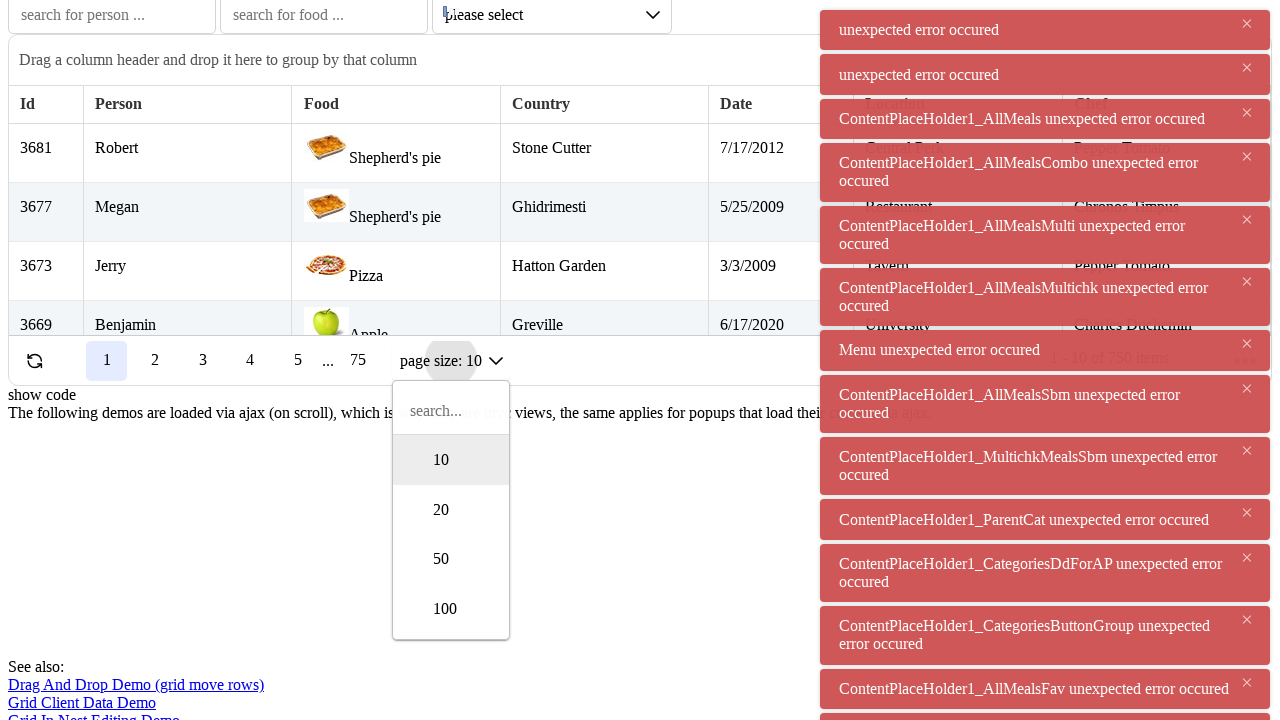

Page size dropdown menu appeared
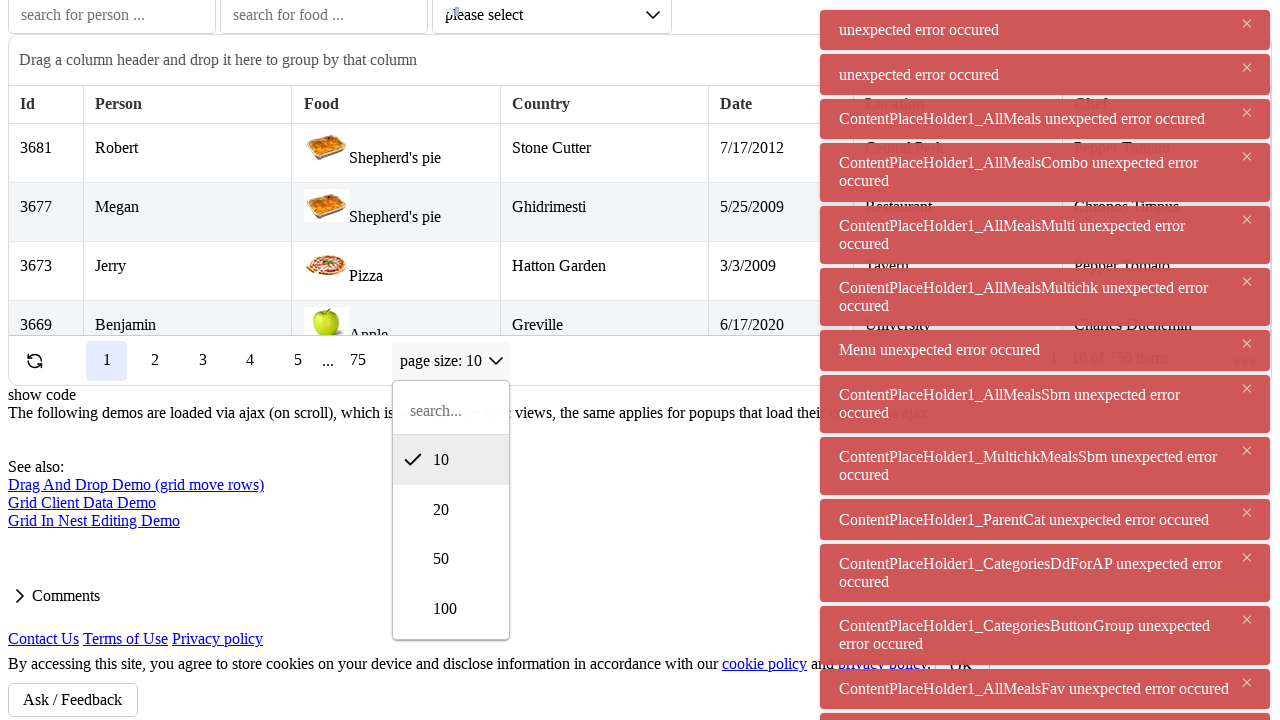

Selected page size of 100 from dropdown at (451, 609) on #ContentPlaceHolder1_Grid1PageSize-dropmenu li[data-val='100']
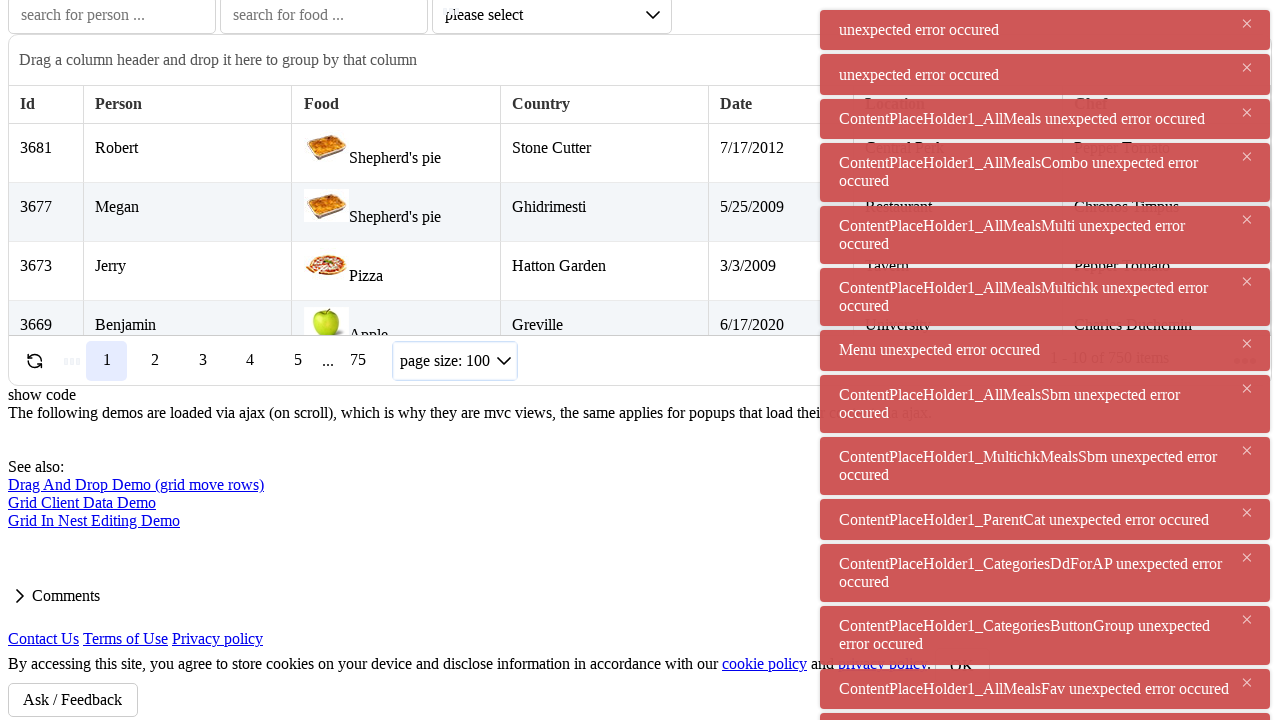

Waited for grid to reload with new page size
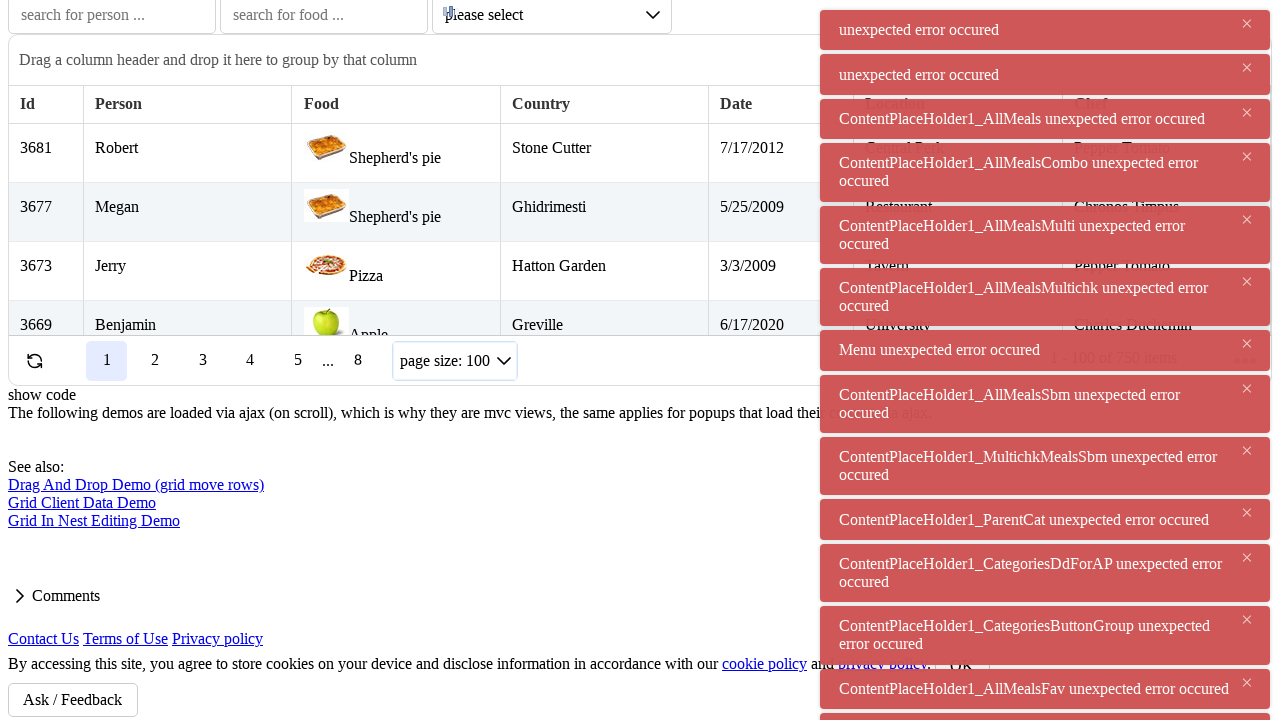

Clicked last page button in pager to navigate to final page at (358, 361) on #ContentPlaceHolder1_Grid1 .awe-pager button:last-child
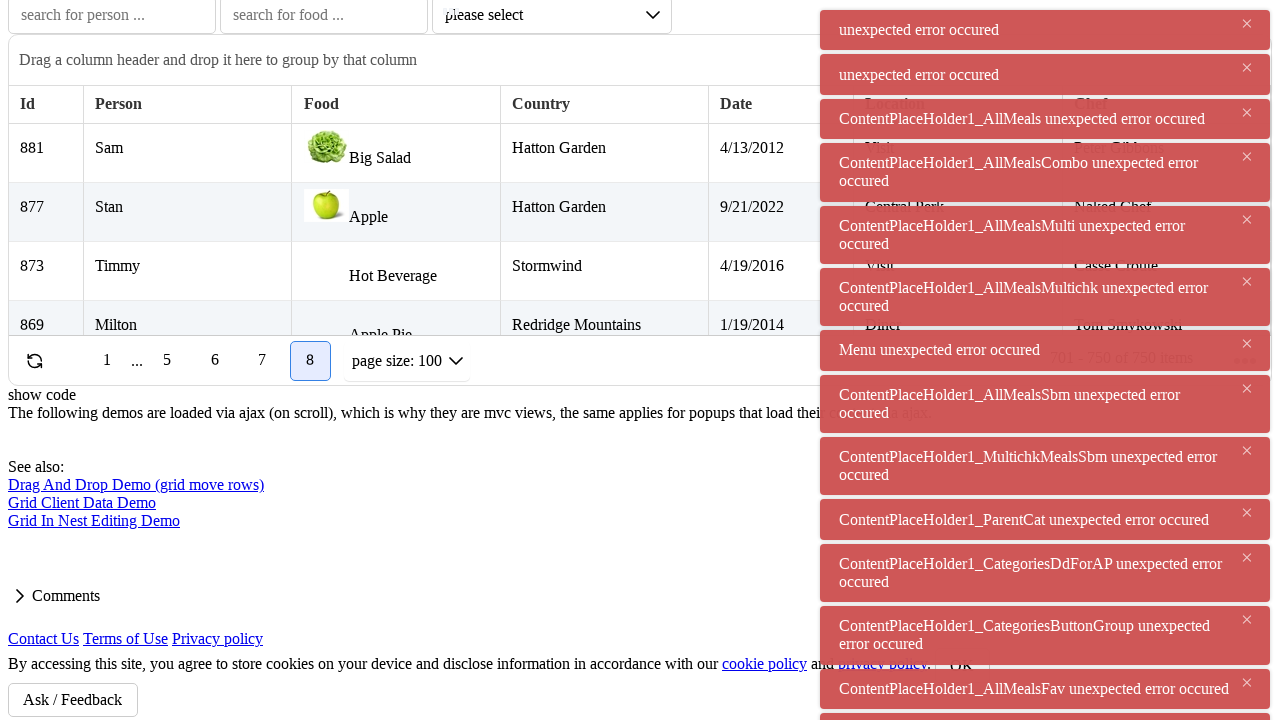

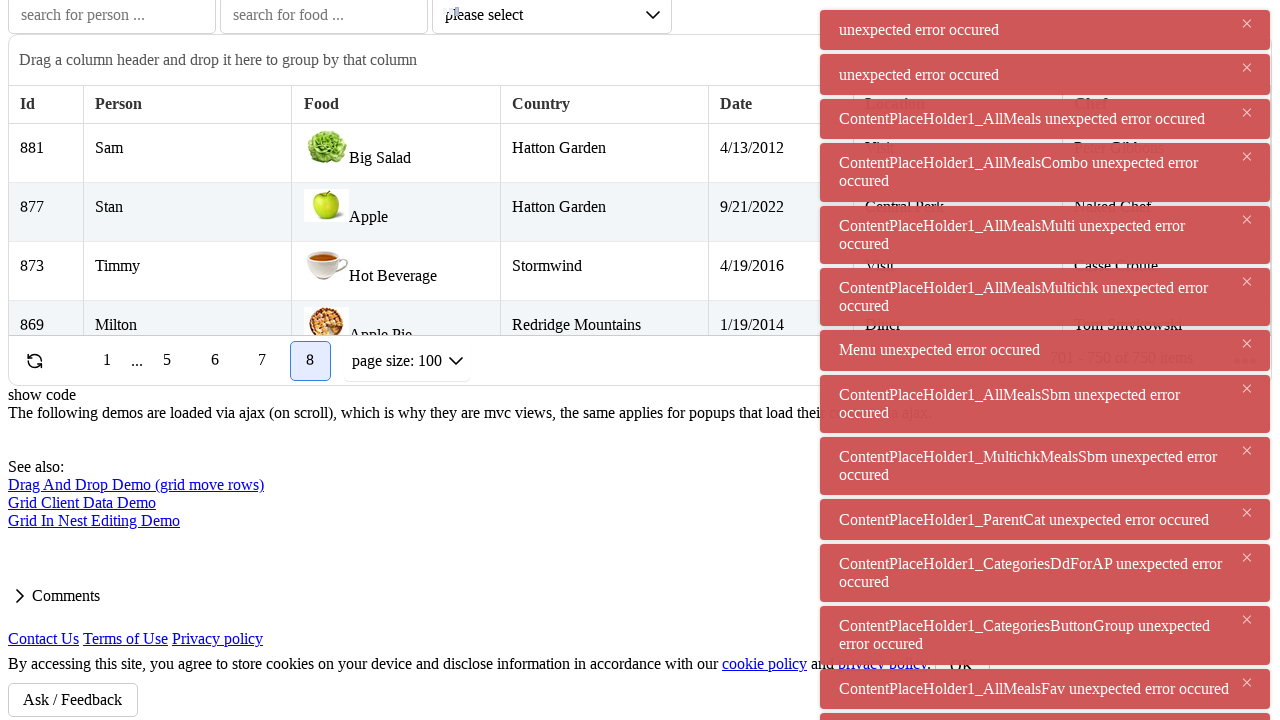